Tests drag and drop functionality on jQuery UI demo page by switching to an iframe and dragging an element to a drop target

Starting URL: https://jqueryui.com/droppable/

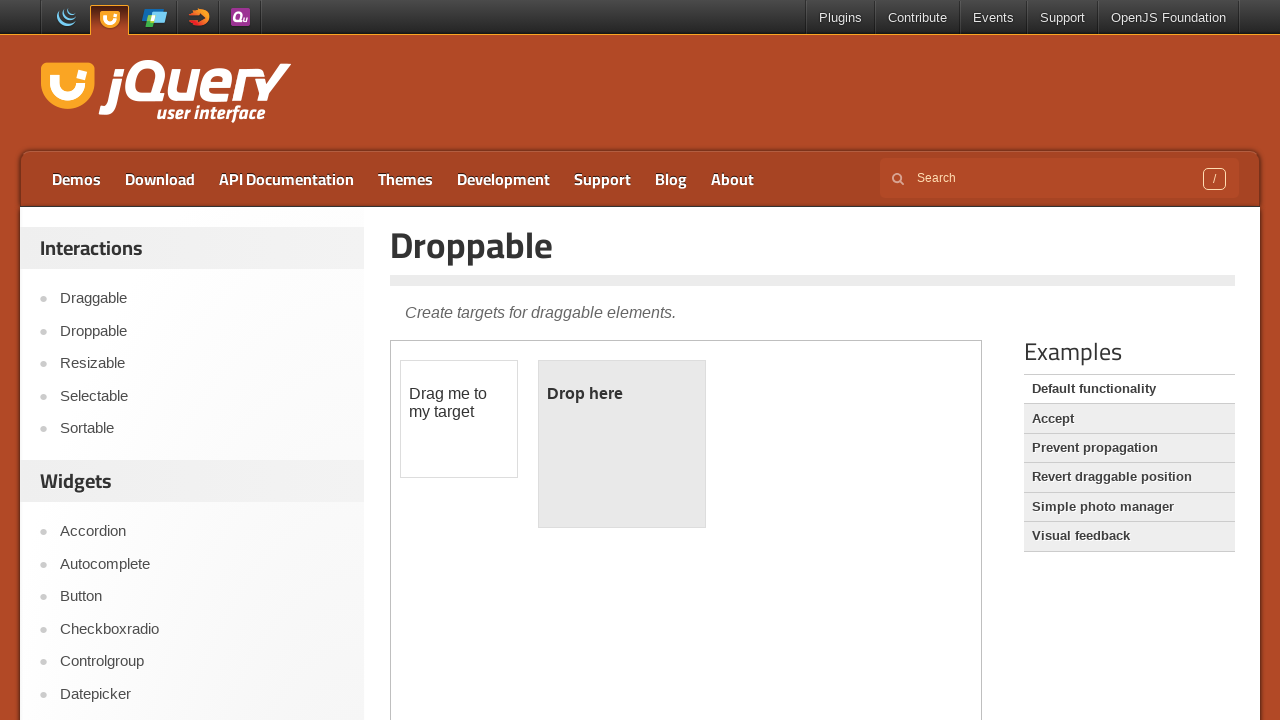

Navigated to jQuery UI droppable demo page
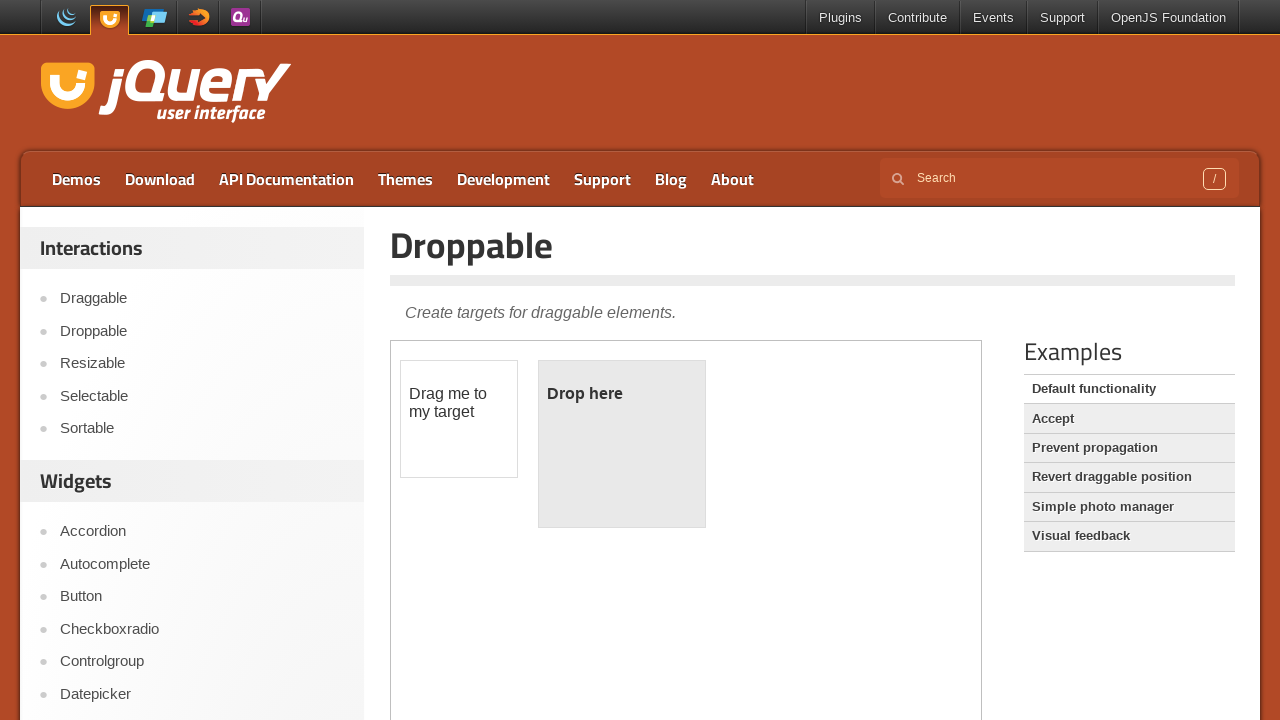

Located the demo iframe
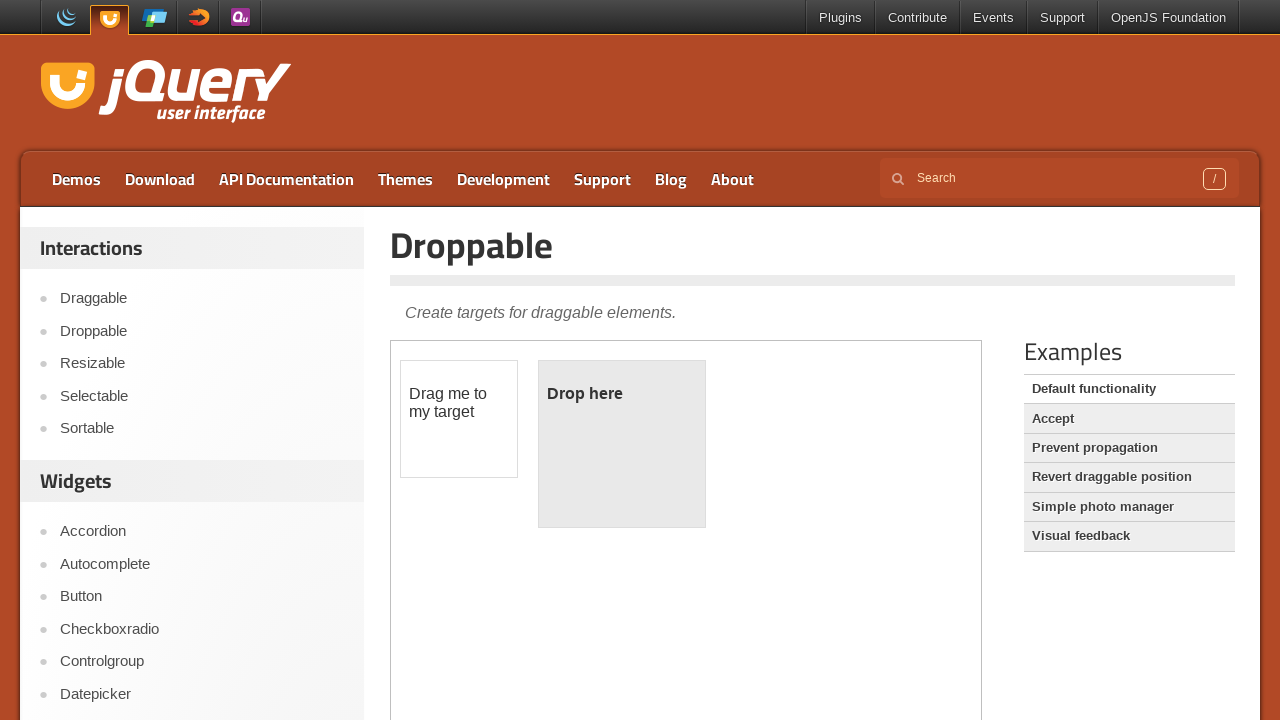

Clicked on the draggable element at (459, 419) on iframe.demo-frame >> internal:control=enter-frame >> #draggable
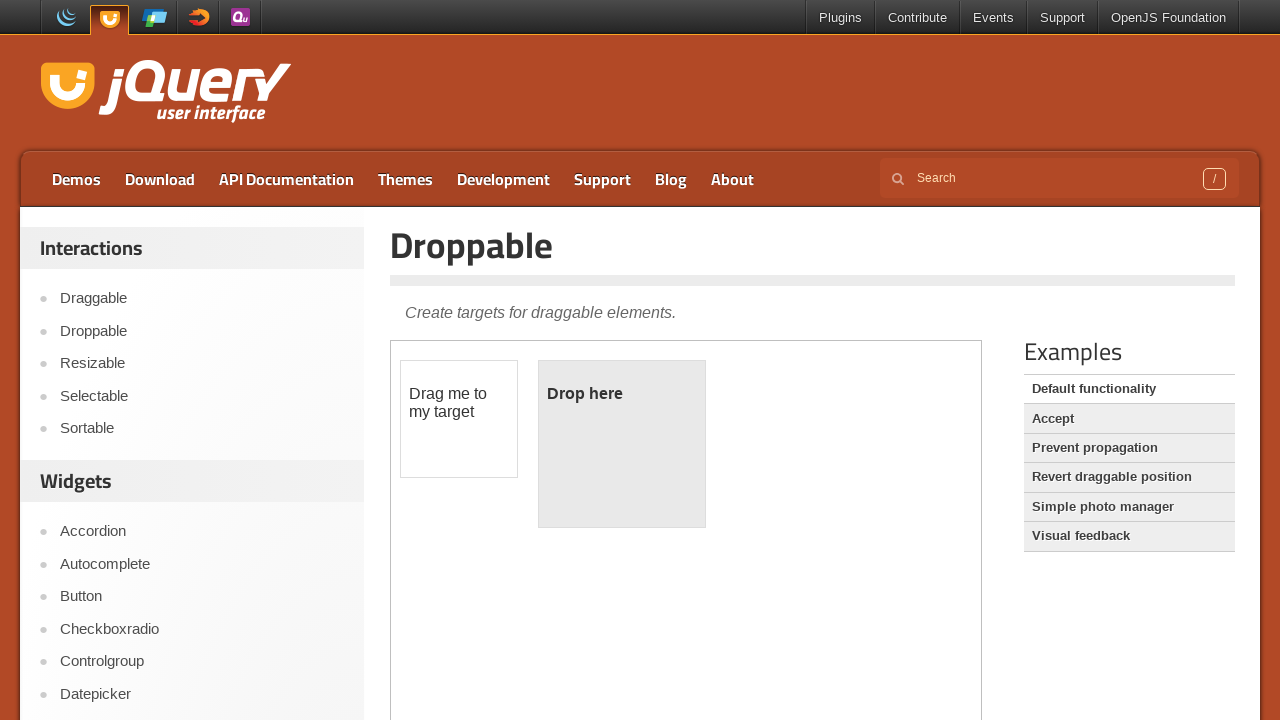

Dragged the draggable element to the droppable target at (622, 444)
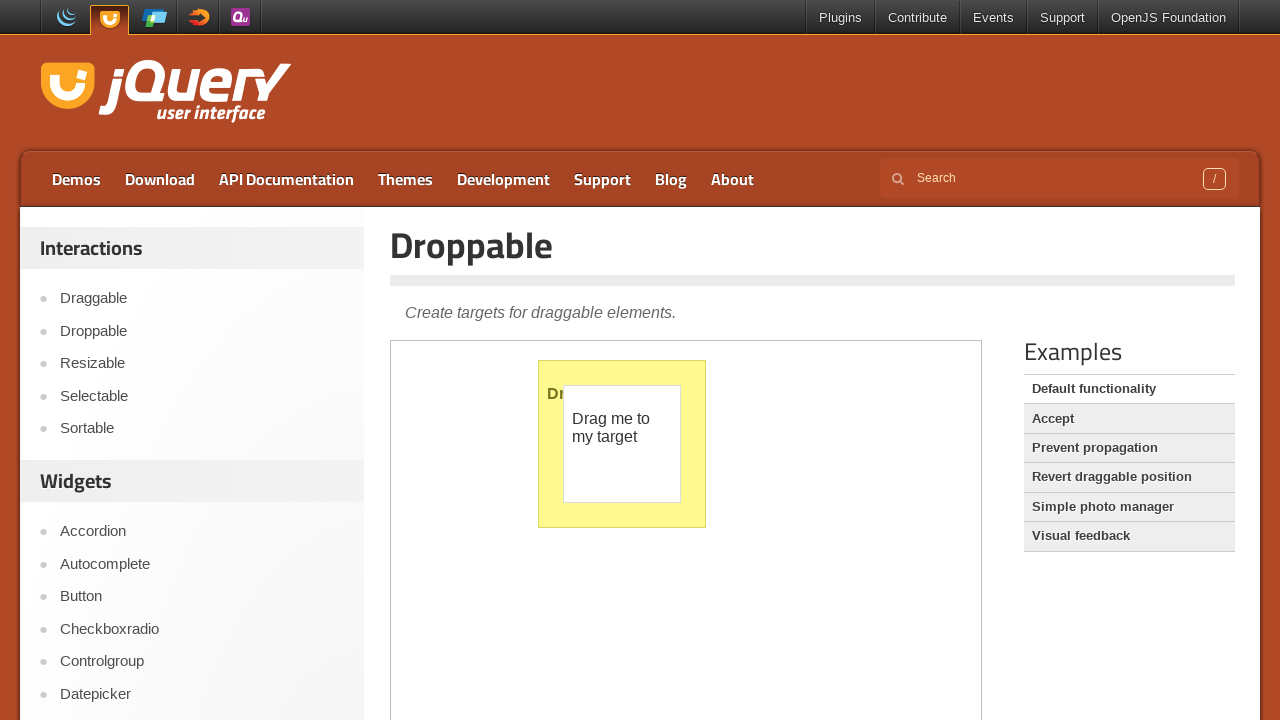

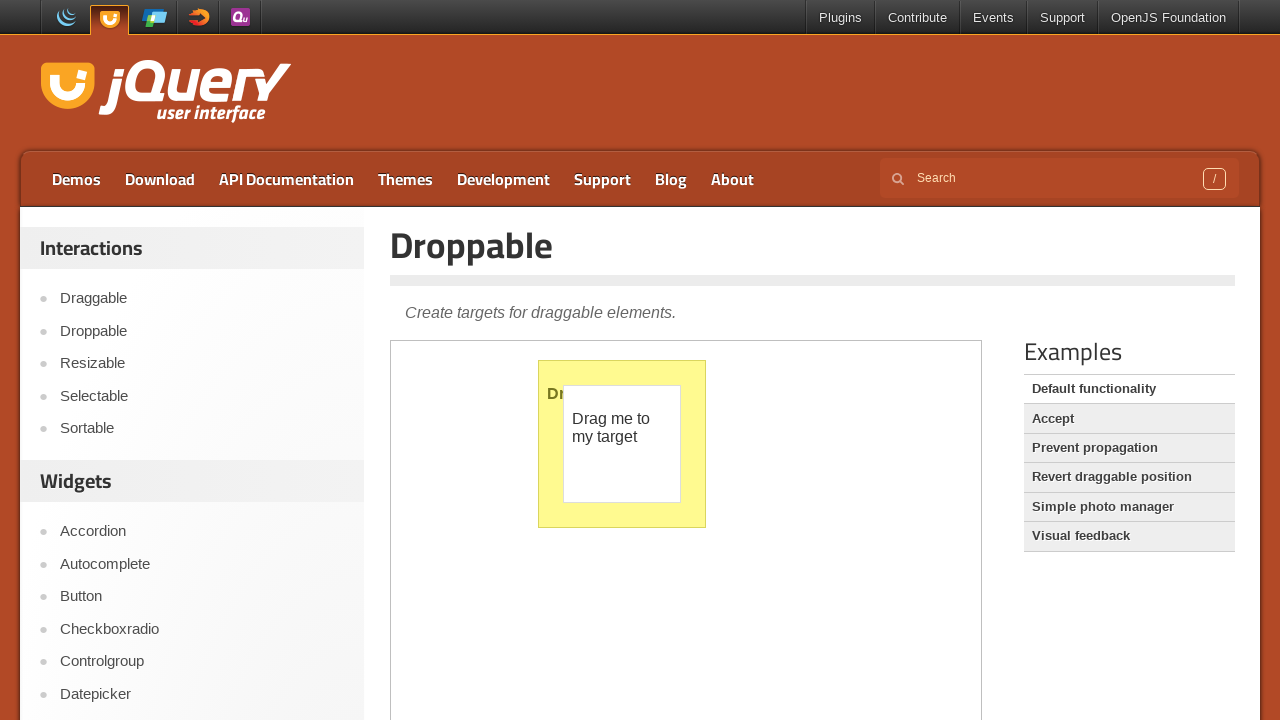